Navigates to GitHub homepage and verifies the page loads by checking the page title

Starting URL: https://github.com

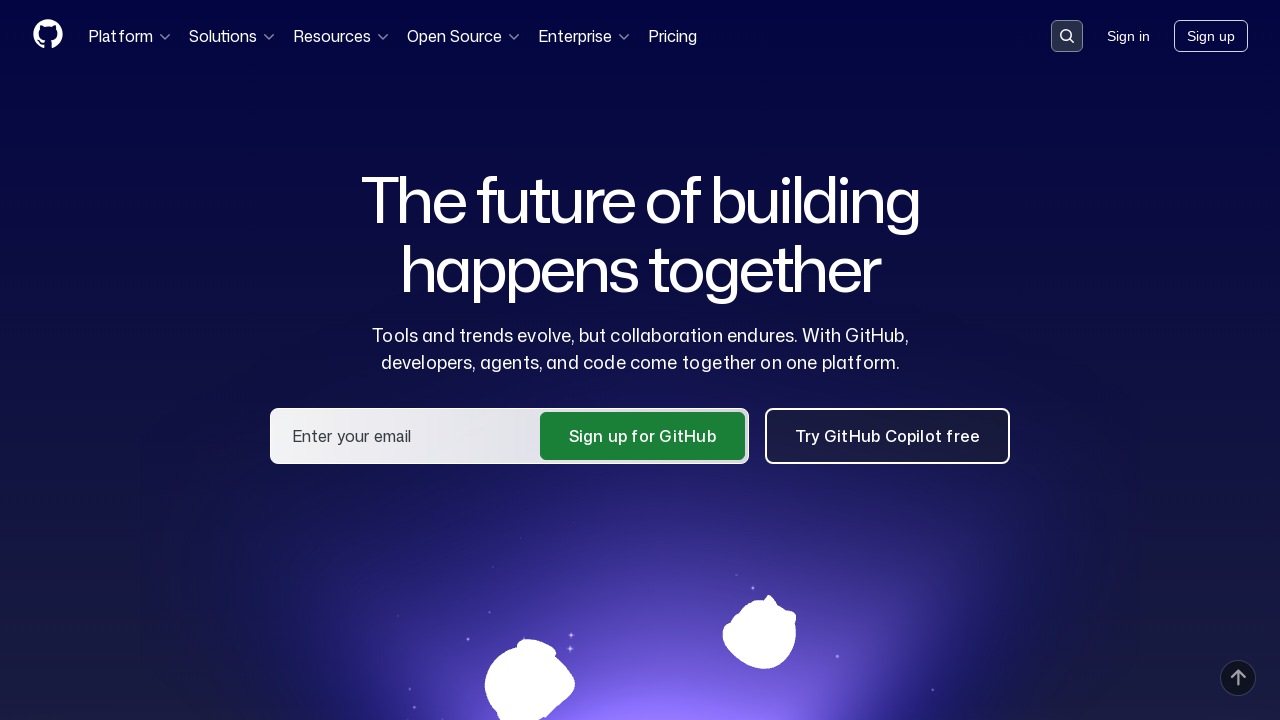

Navigated to GitHub homepage
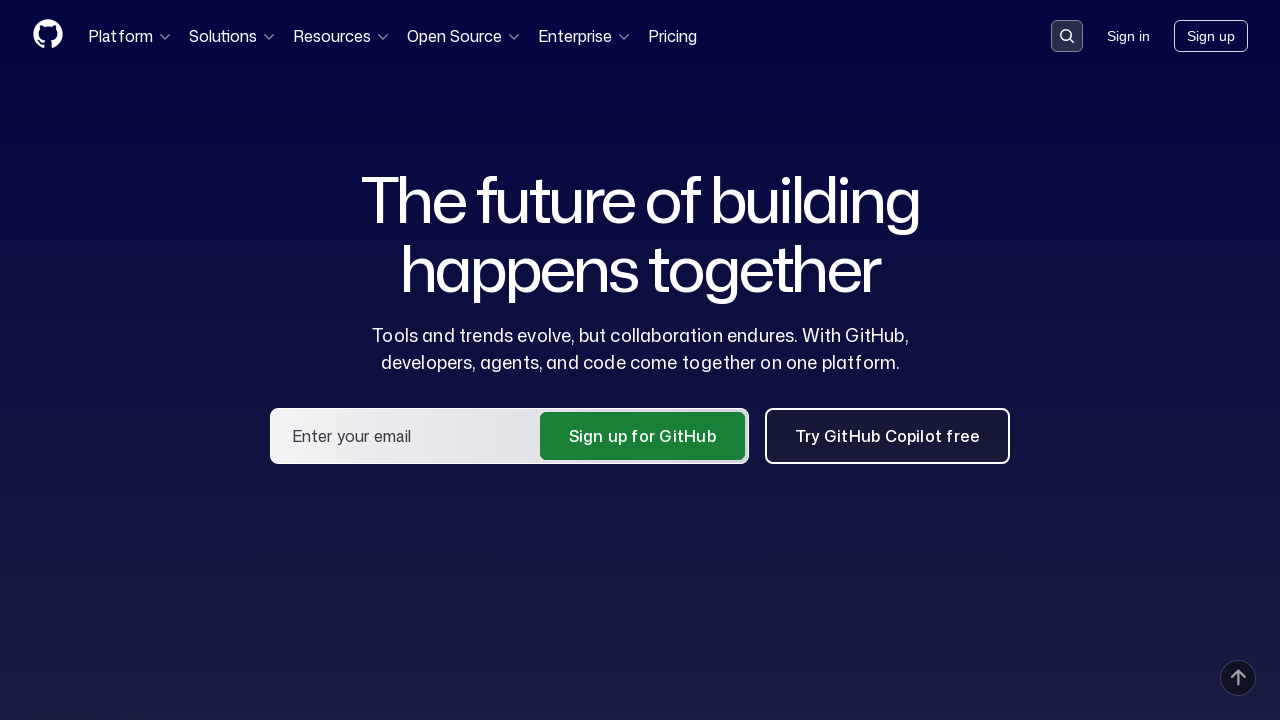

Waited for page DOM to be fully loaded
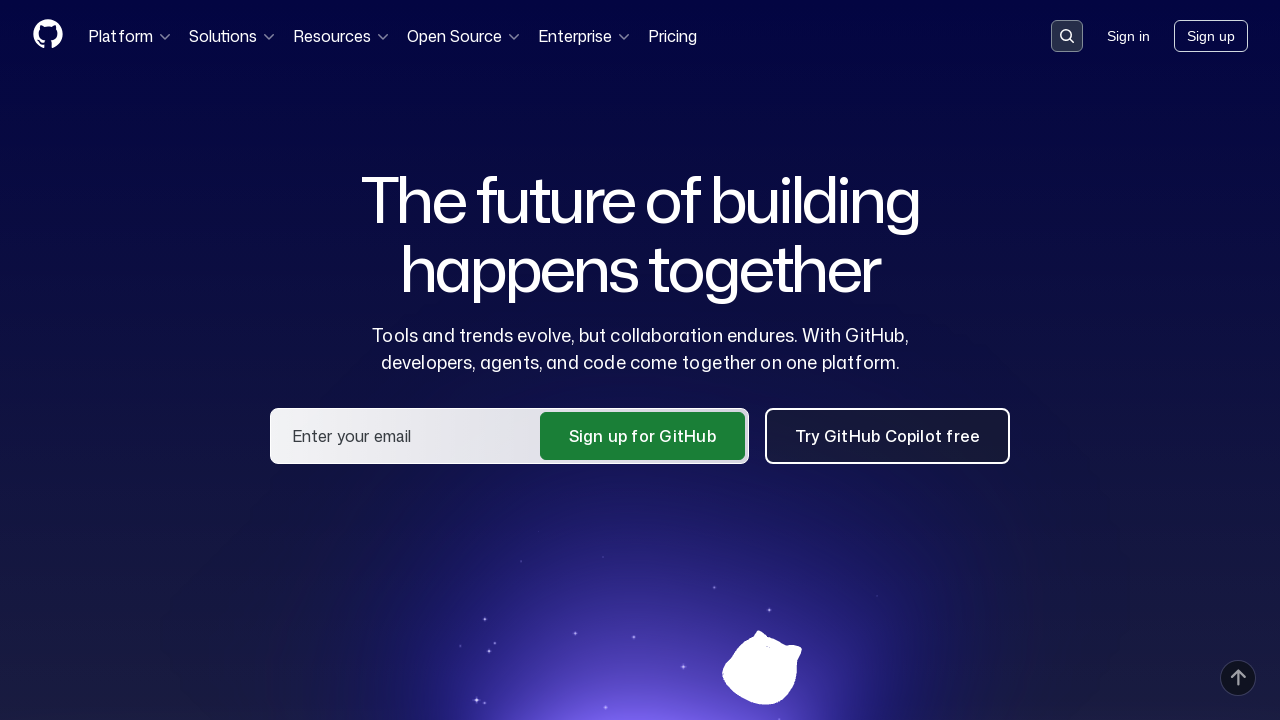

Retrieved page title: 'GitHub · Change is constant. GitHub keeps you ahead. · GitHub'
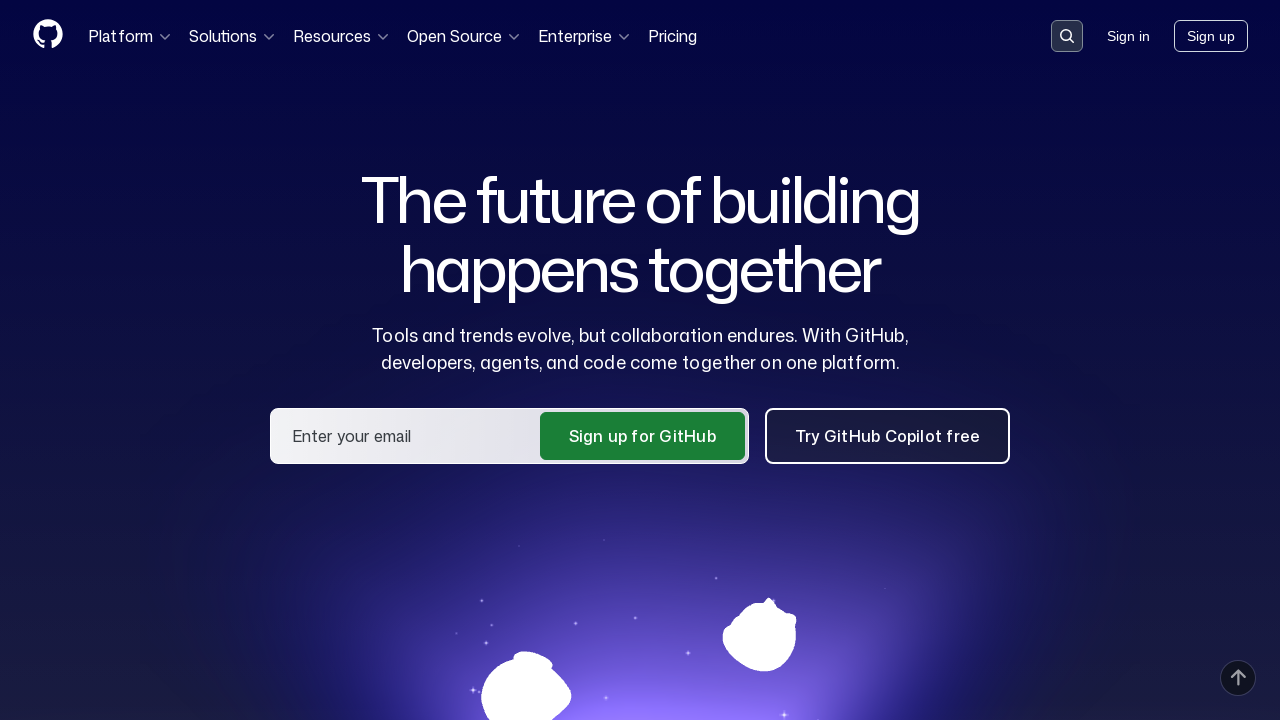

Verified page title contains 'GitHub'
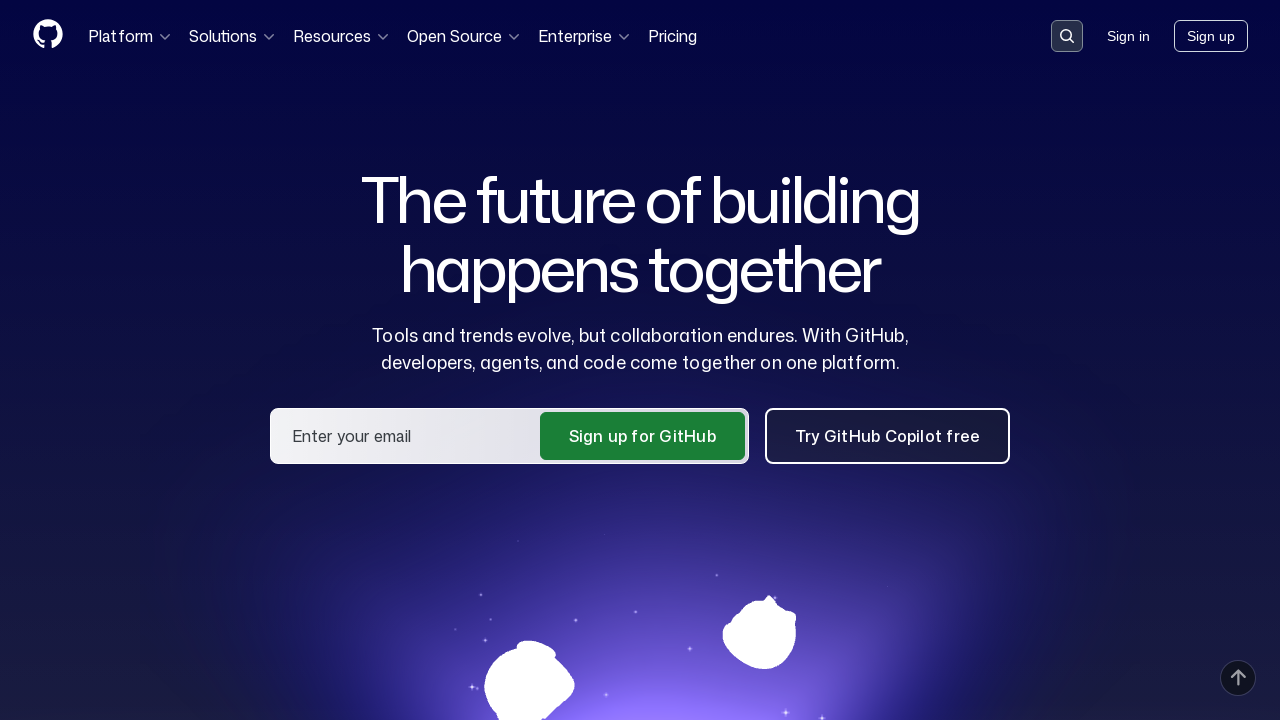

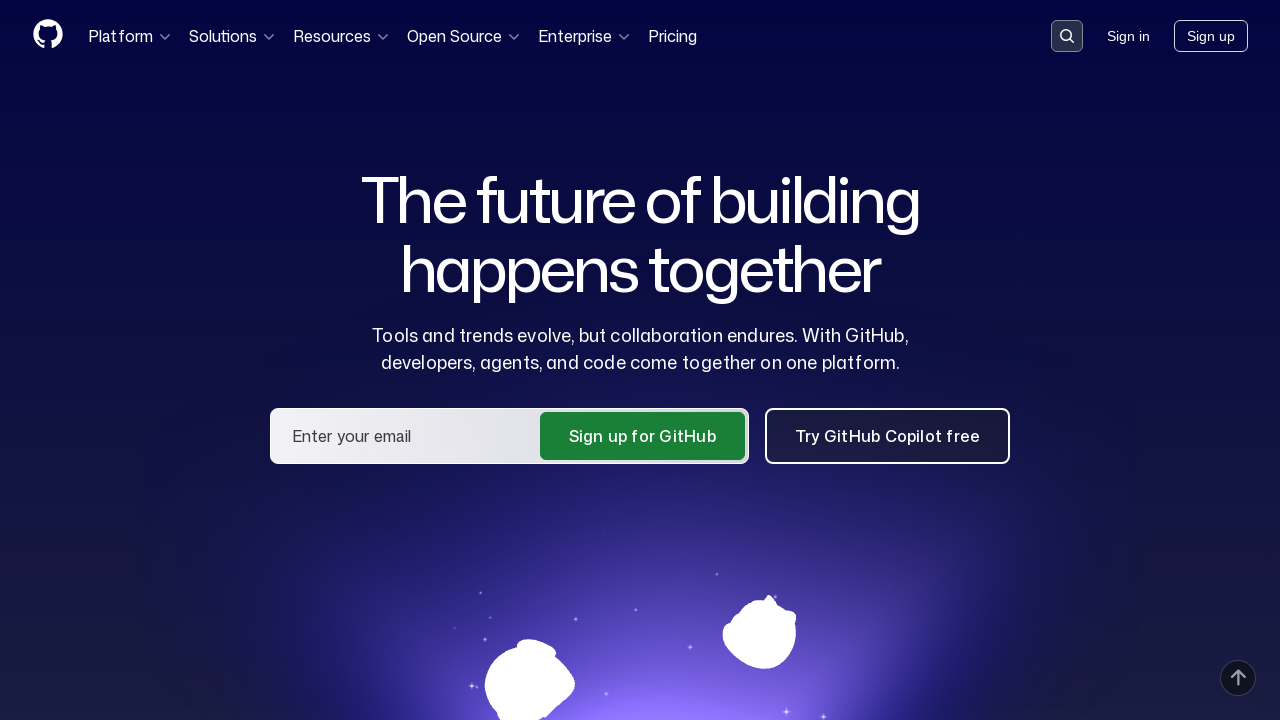